Tests a practice form on DemoQA by navigating to the Forms section, clicking on Practice Form, and filling out personal information fields including first name, last name, email, and mobile number.

Starting URL: https://demoqa.com/

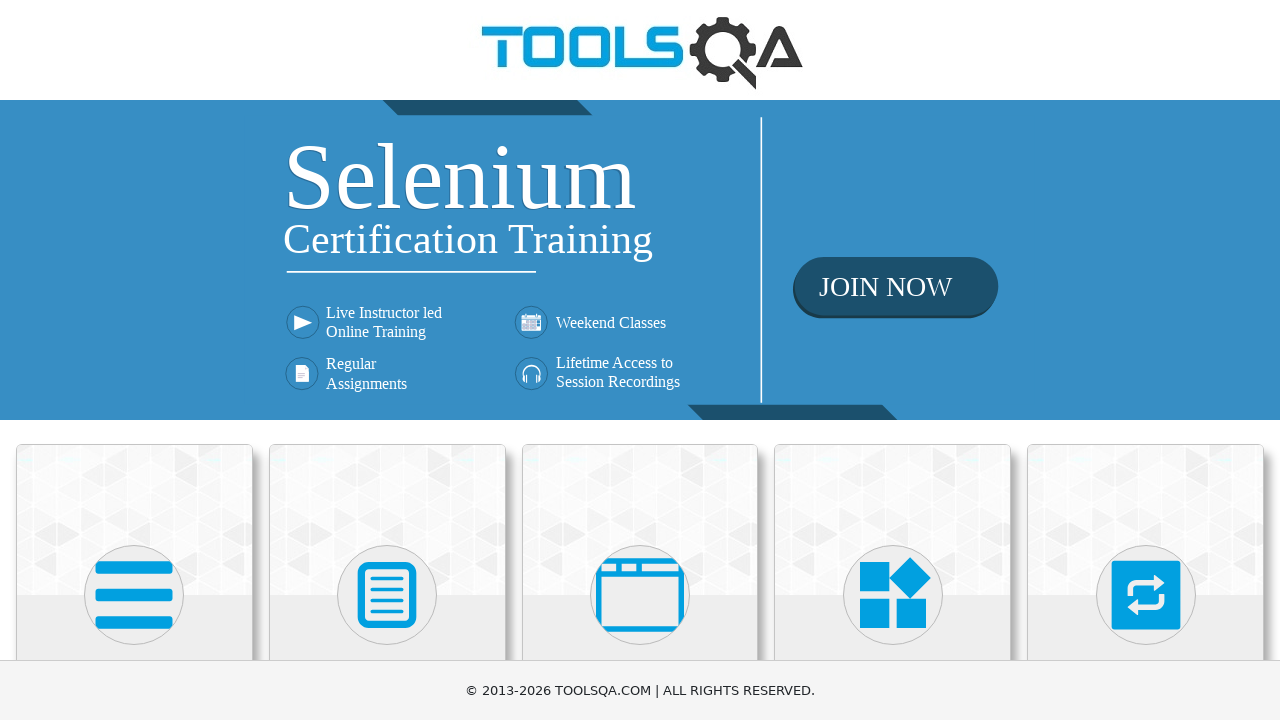

Scrolled down the page to reveal Forms section
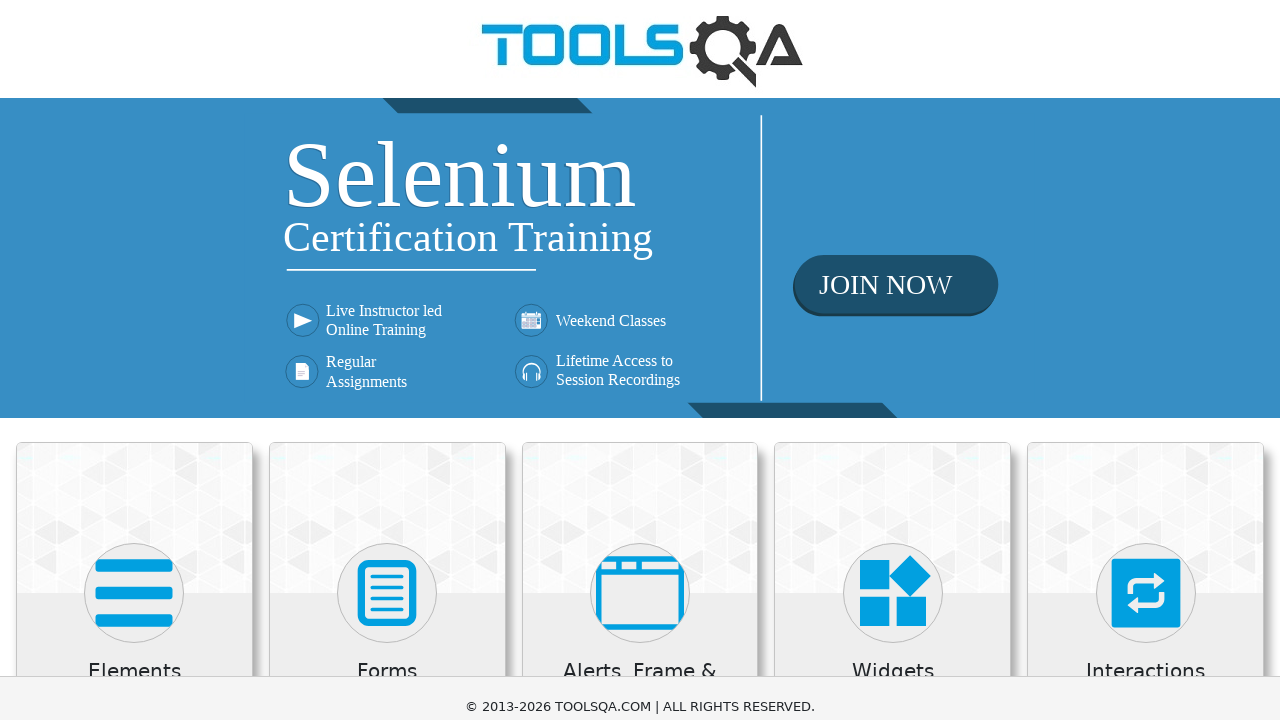

Clicked on Forms card at (387, 273) on xpath=//h5[text()='Forms']
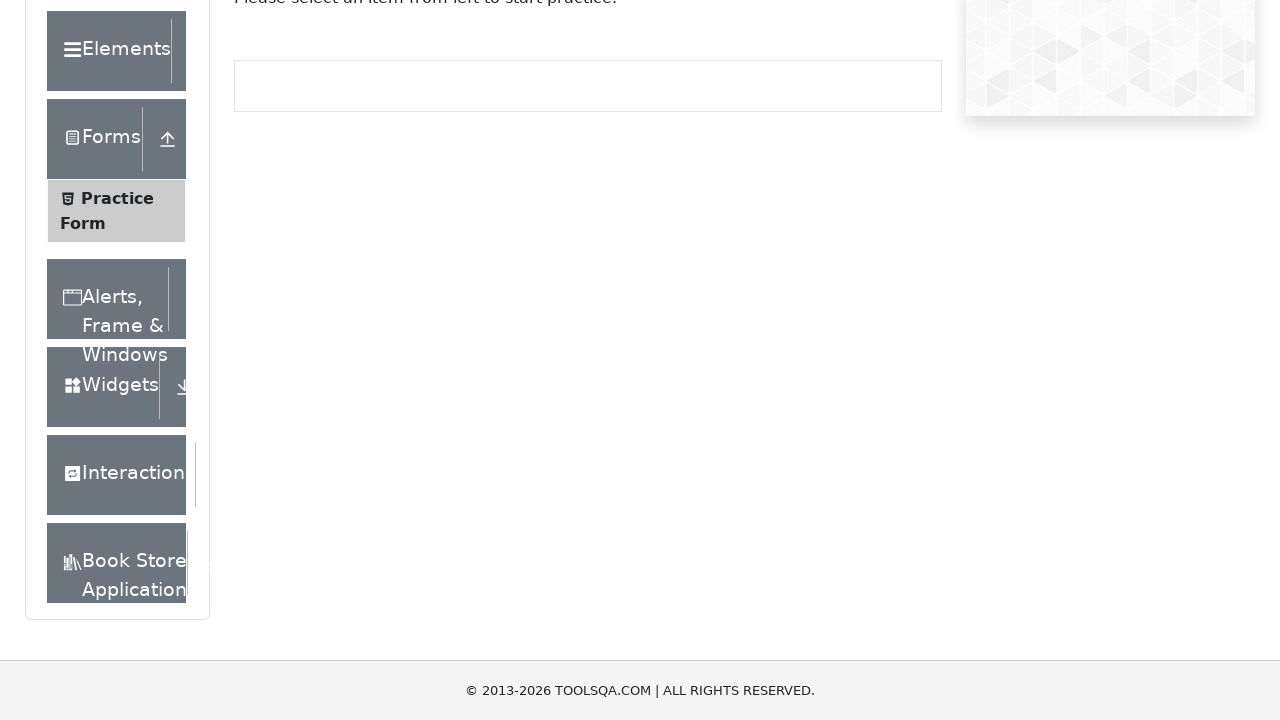

Clicked on Practice Form menu item at (117, 198) on xpath=//span[text()='Practice Form']
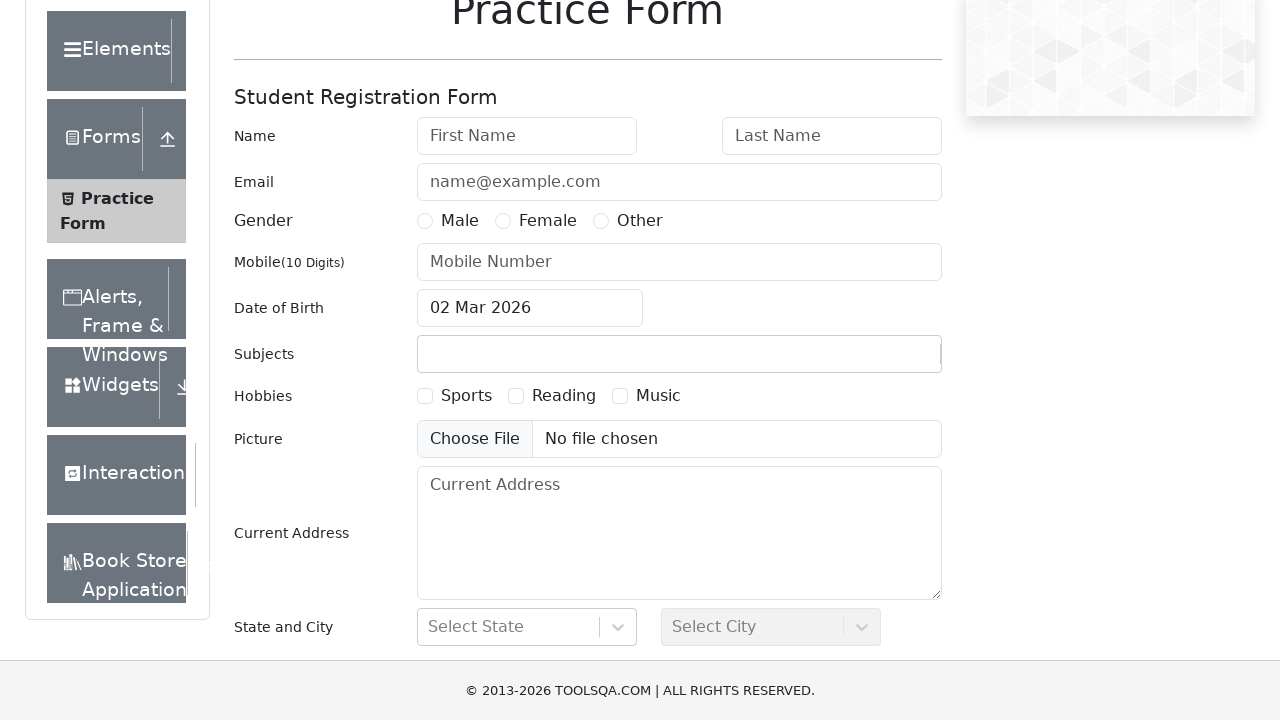

Filled in first name field with 'Michael' on #firstName
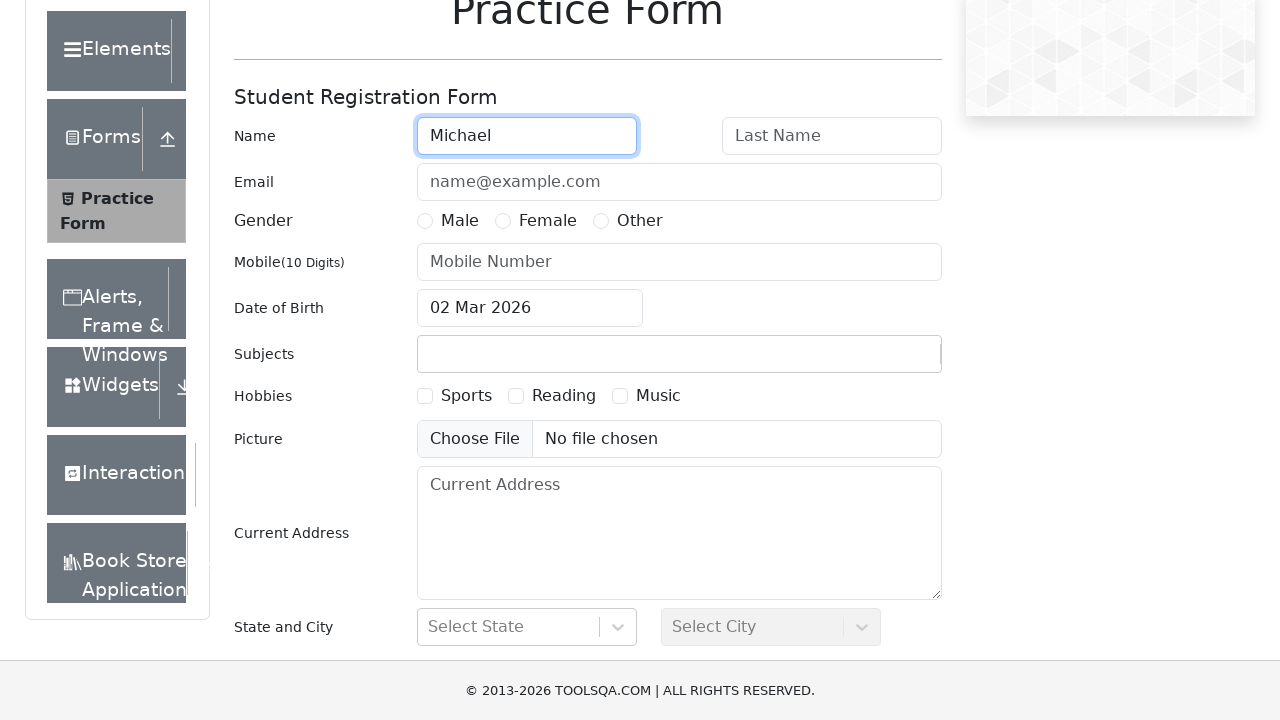

Filled in last name field with 'Thompson' on #lastName
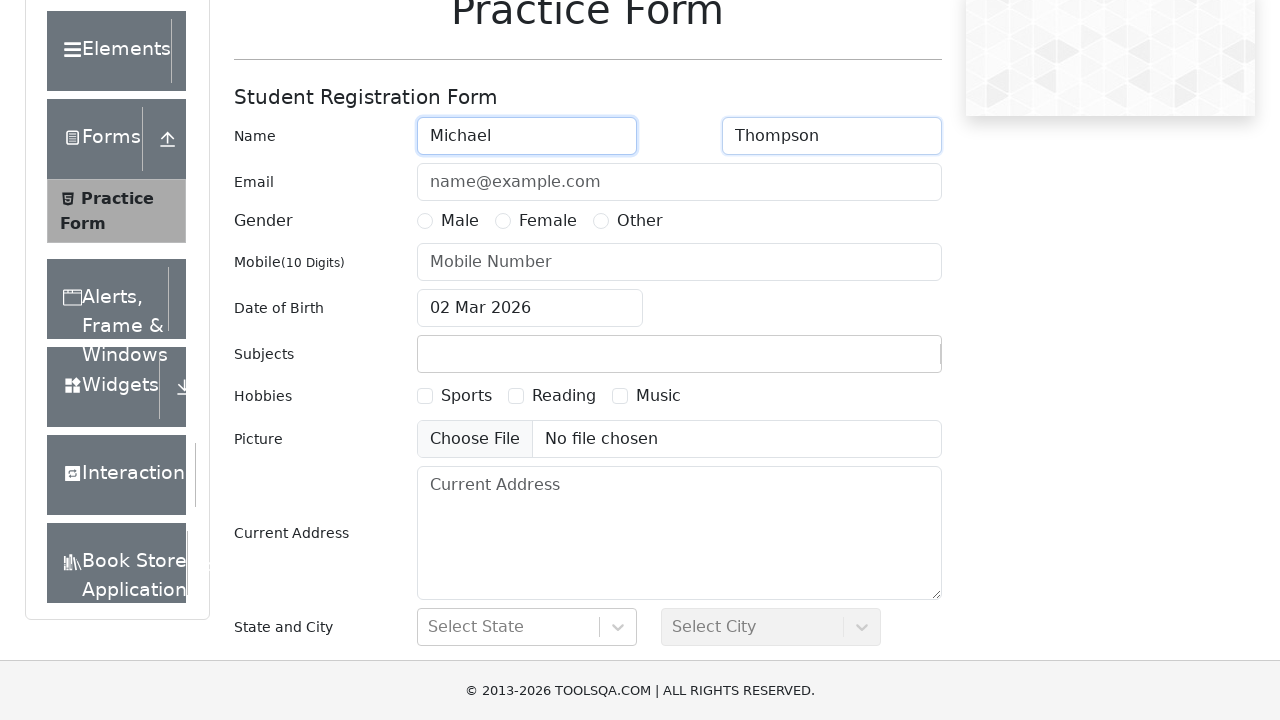

Filled in email field with 'michael.thompson@example.com' on #userEmail
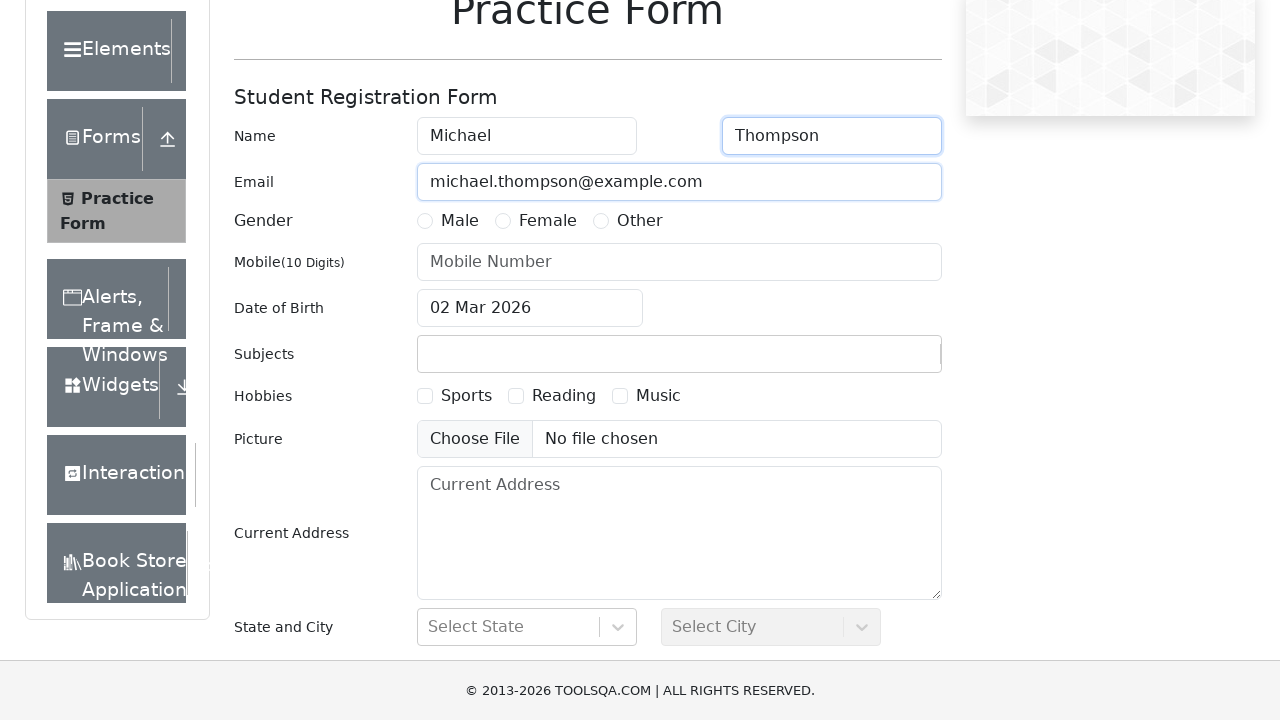

Filled in mobile number field with '4085551234' on input[placeholder='Mobile Number']
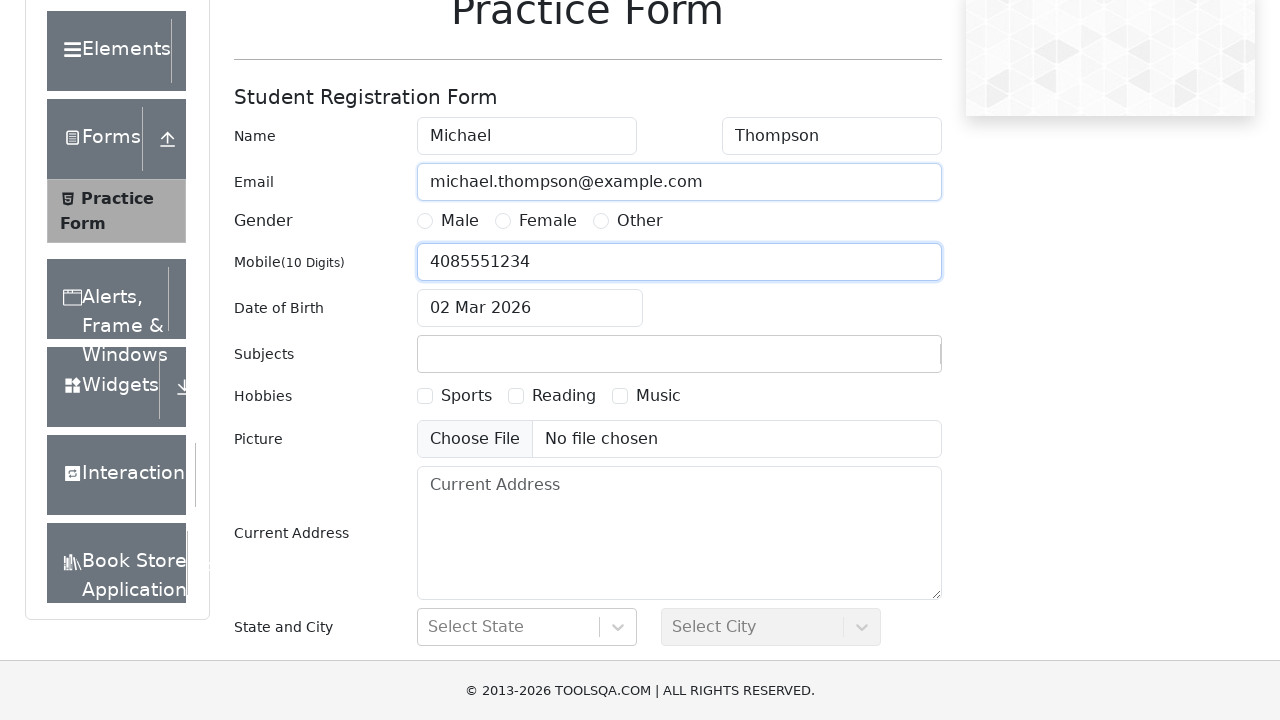

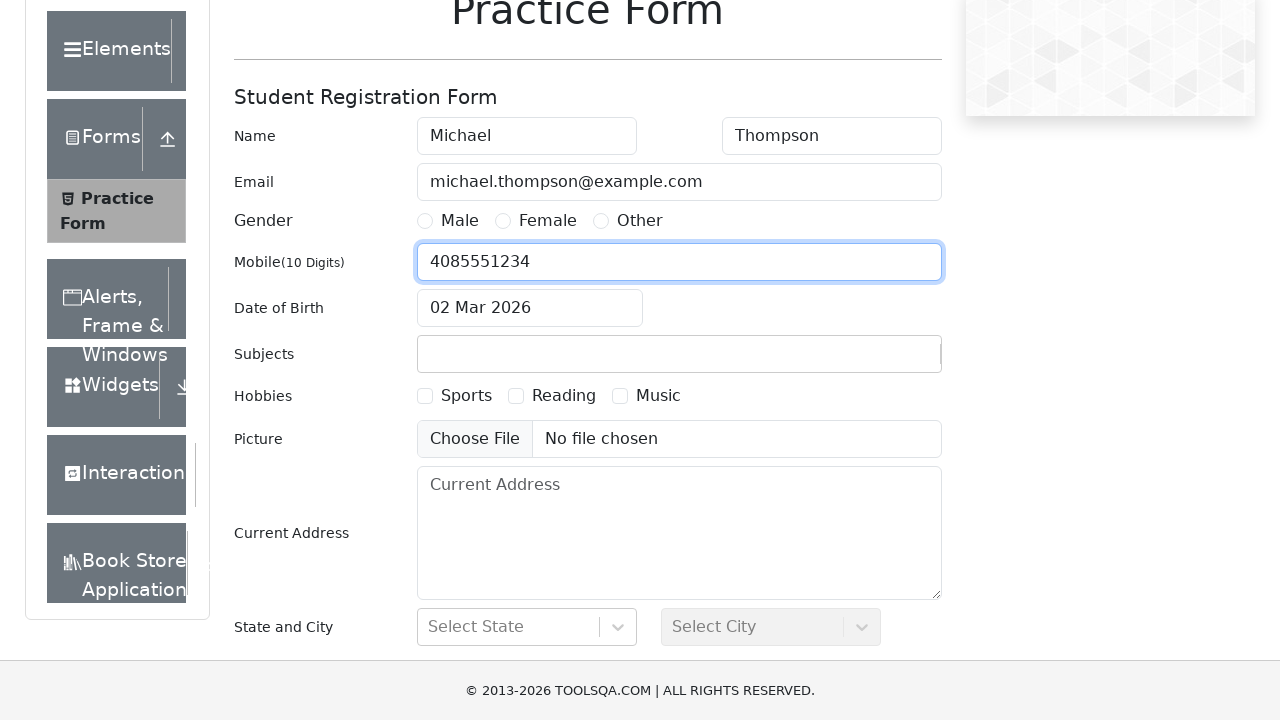